Tests selecting an option from a dropdown menu by its value attribute and verifies the selection

Starting URL: https://bonigarcia.dev/selenium-webdriver-java/web-form.html

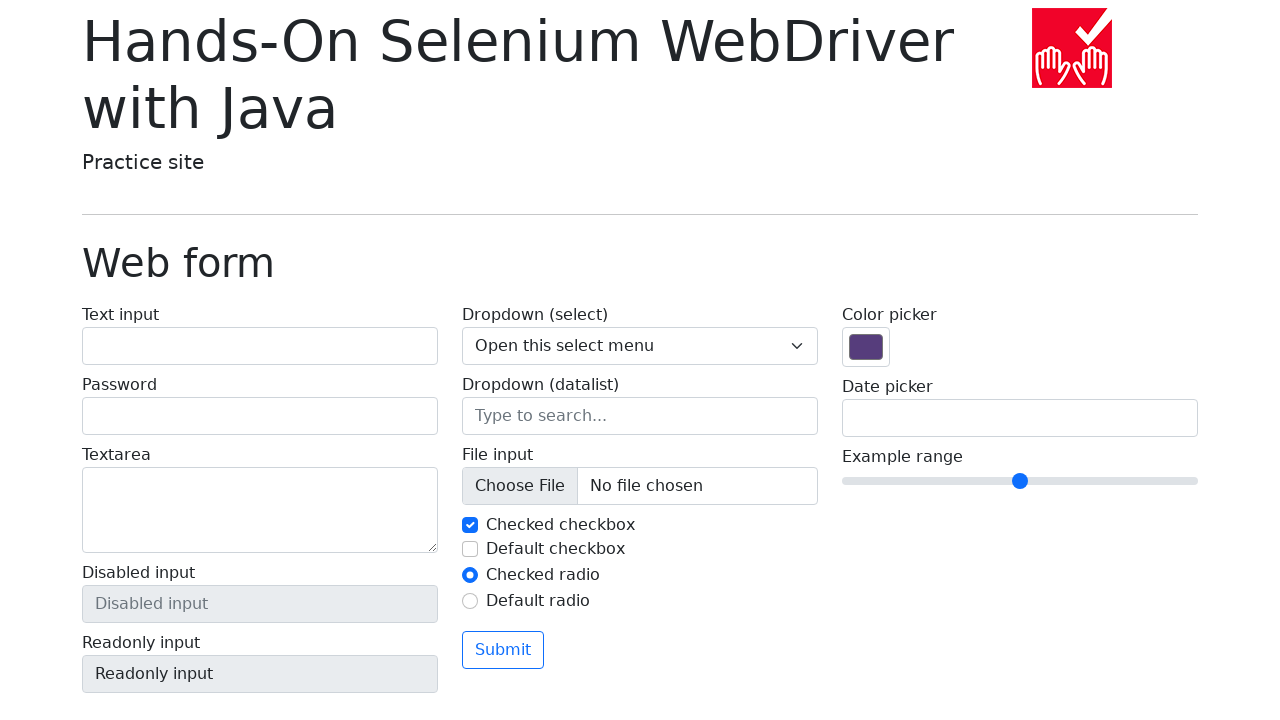

Selected option with value '3' (Three) from dropdown menu on select[name='my-select']
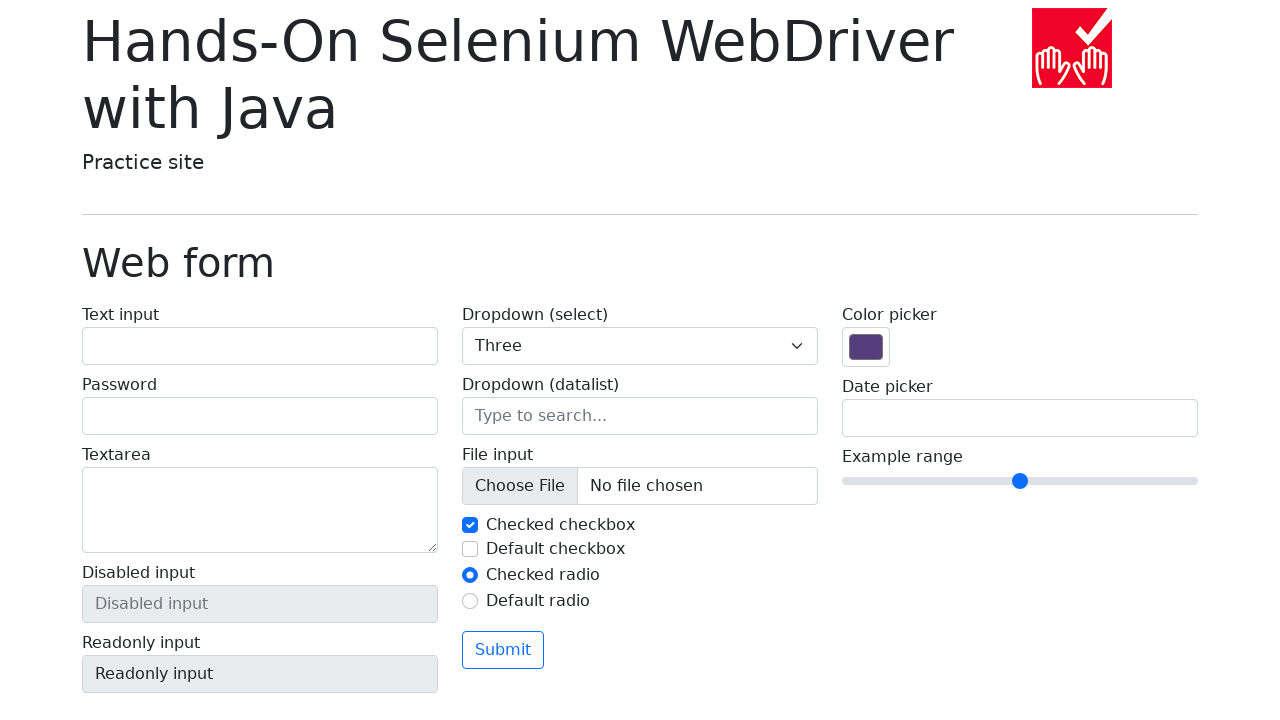

Retrieved selected option value from dropdown
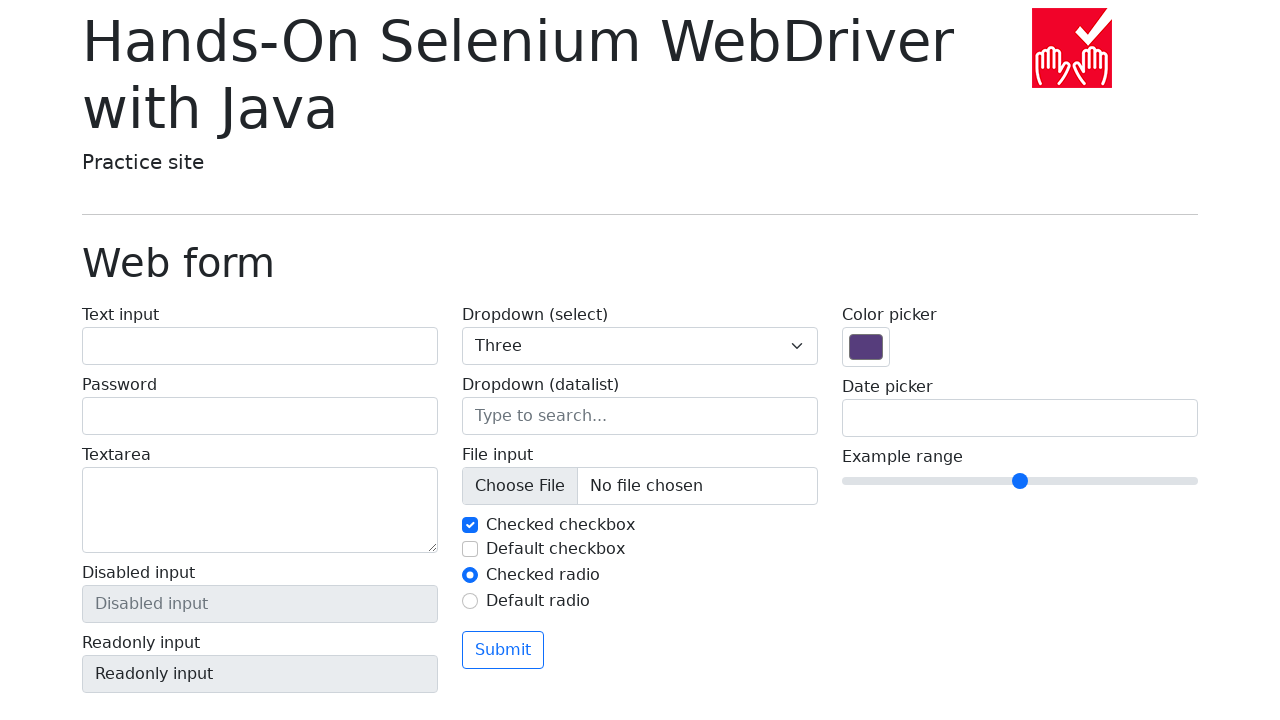

Verified that selected value is '3'
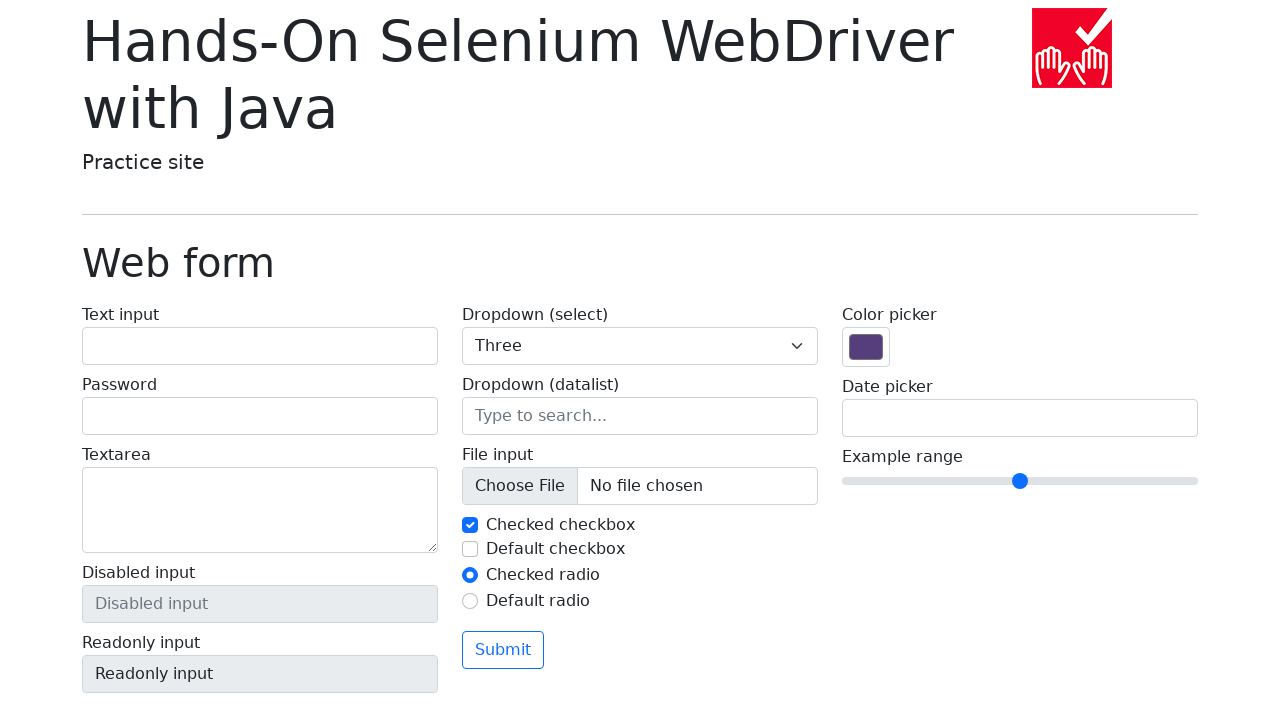

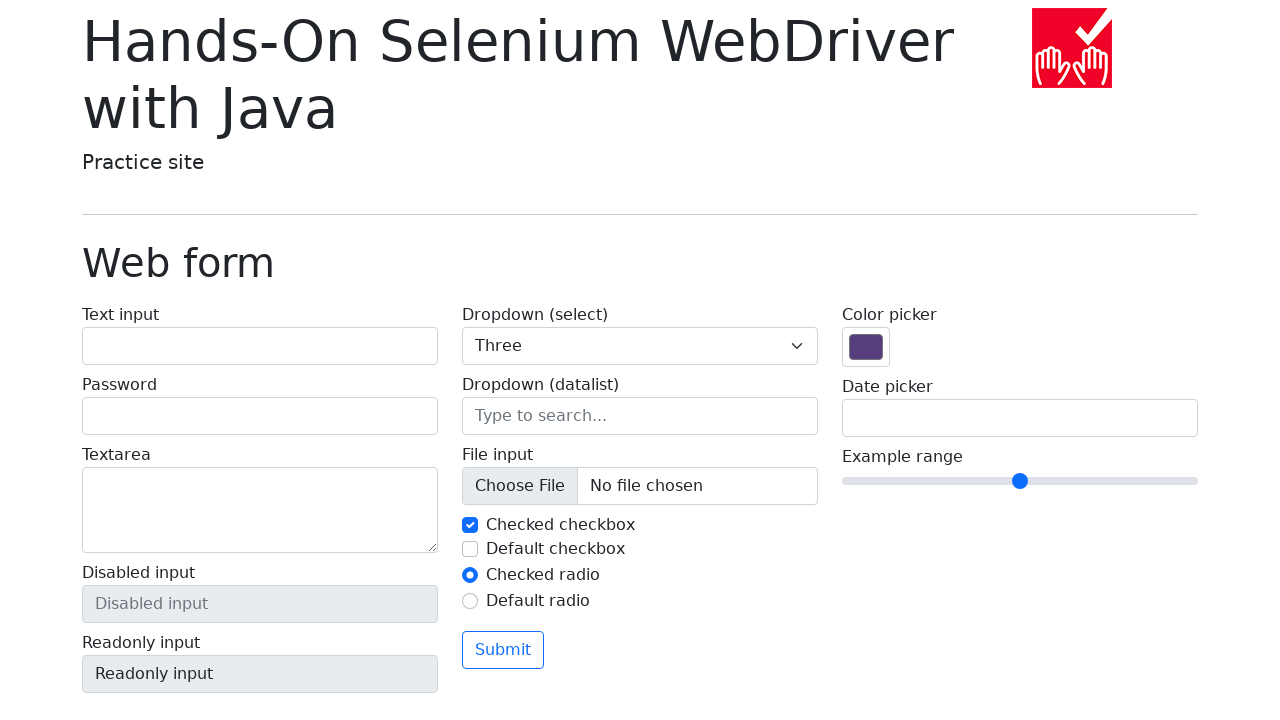